Tests navigation on LeafGround dashboard by clicking on Browser and Alert menu items, then verifying the Show button is present and interactable on the Alert page

Starting URL: https://leafground.com/dashboard.xhtml

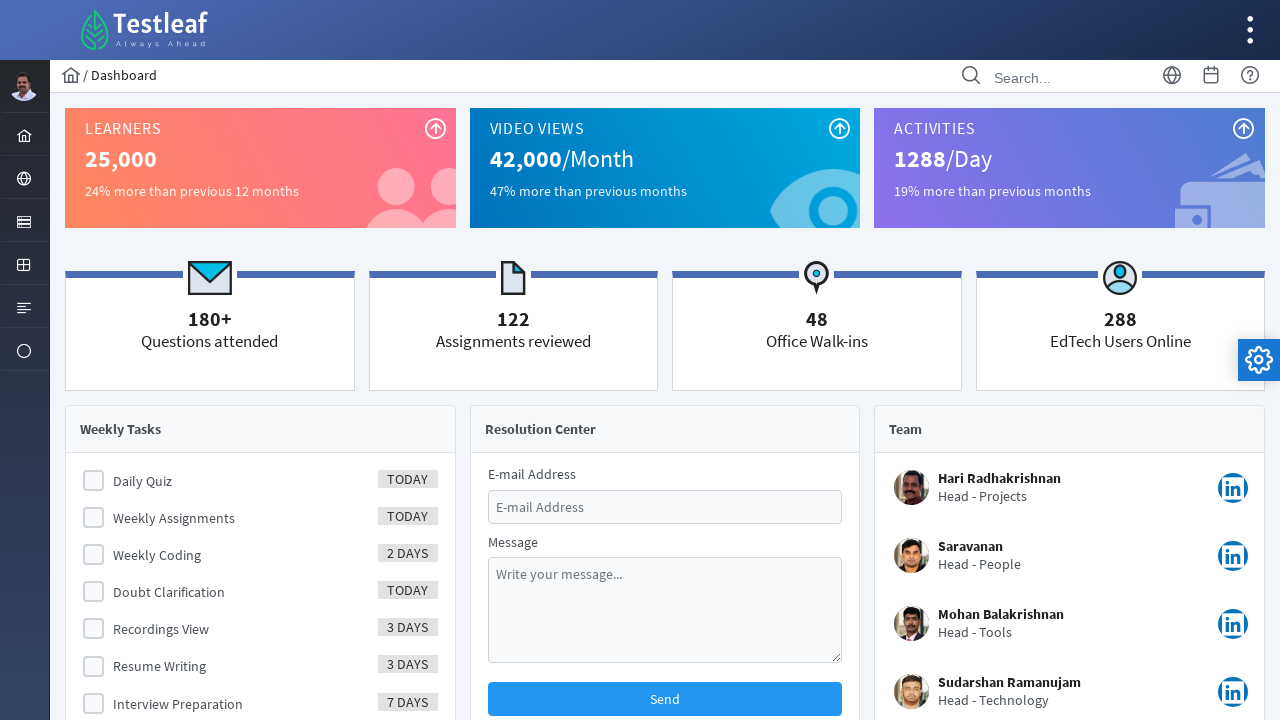

Clicked on Browser menu item at (24, 178) on xpath=//*[text()='Browser']//ancestor::a
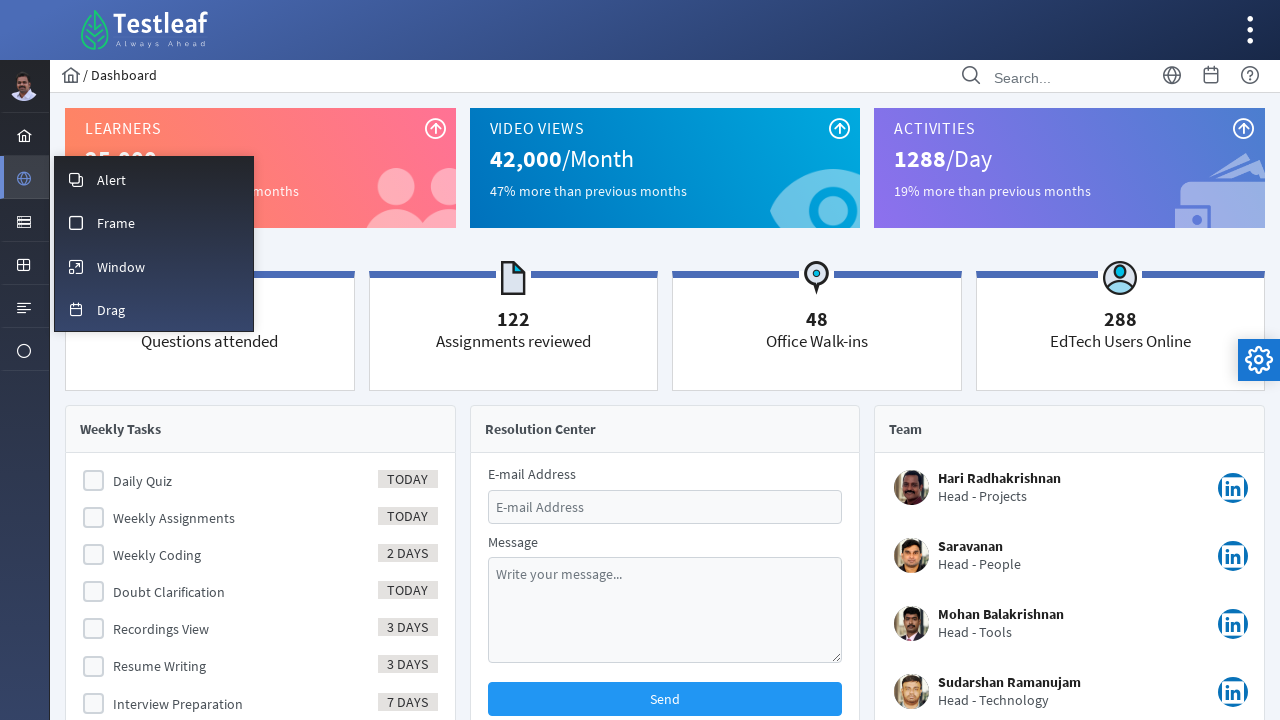

Clicked on Alert menu item at (154, 179) on xpath=//*[text()='Alert']//ancestor::a
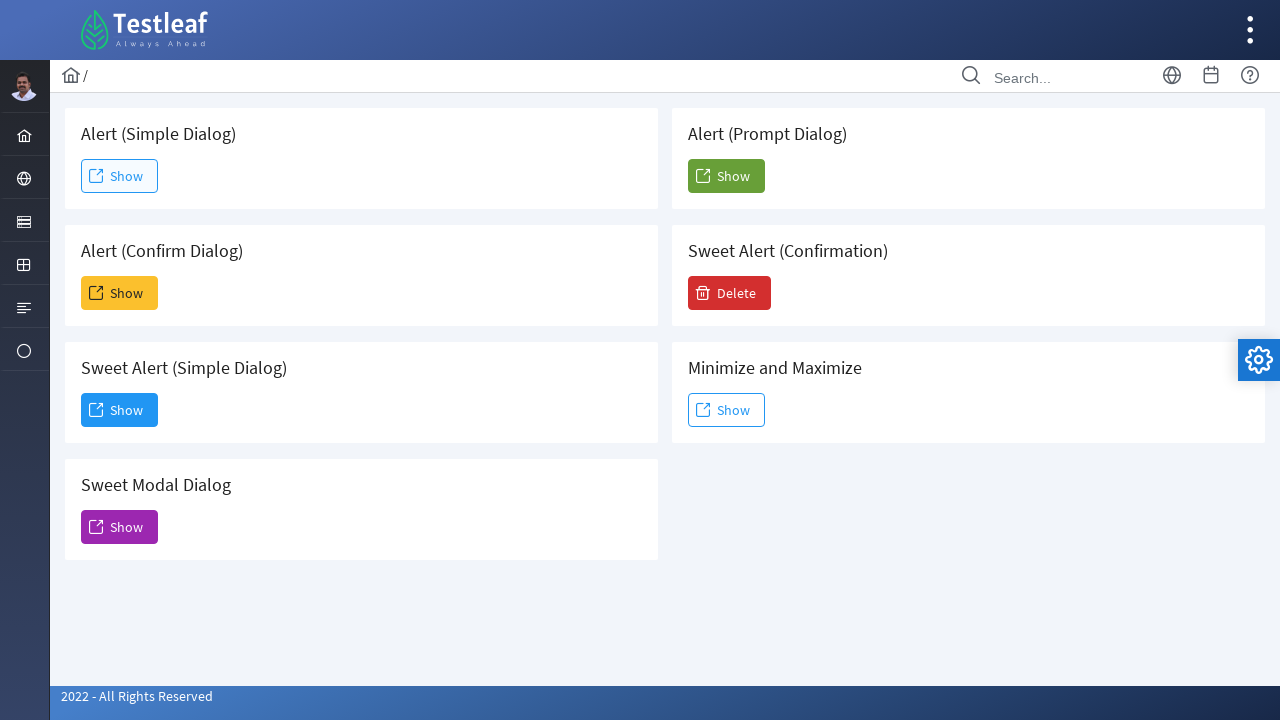

Show button became visible on Alert page
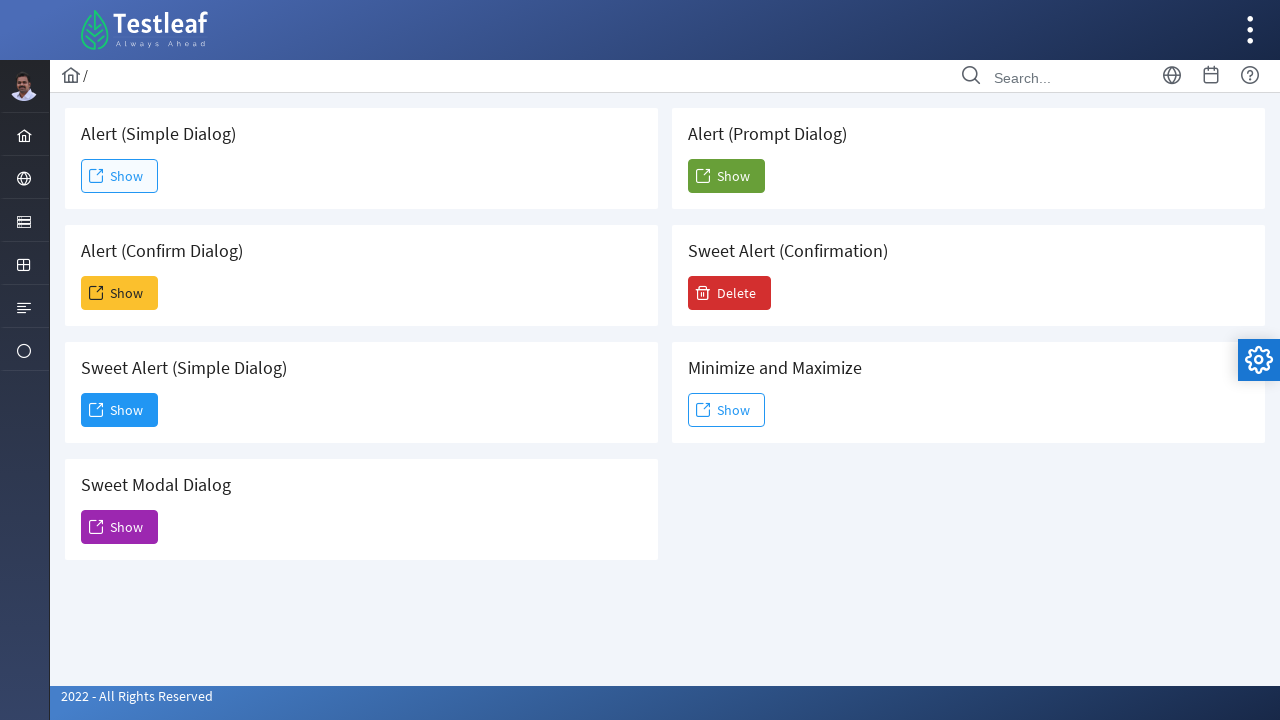

Verified Show button is present and interactable
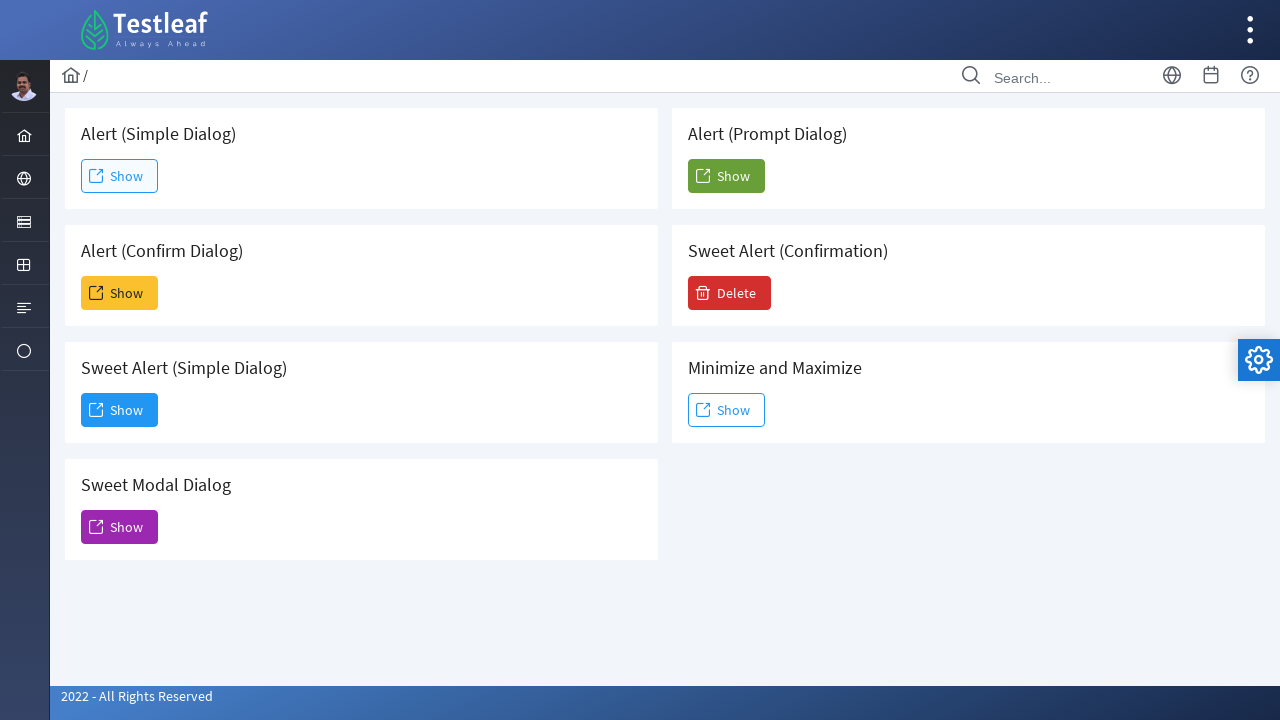

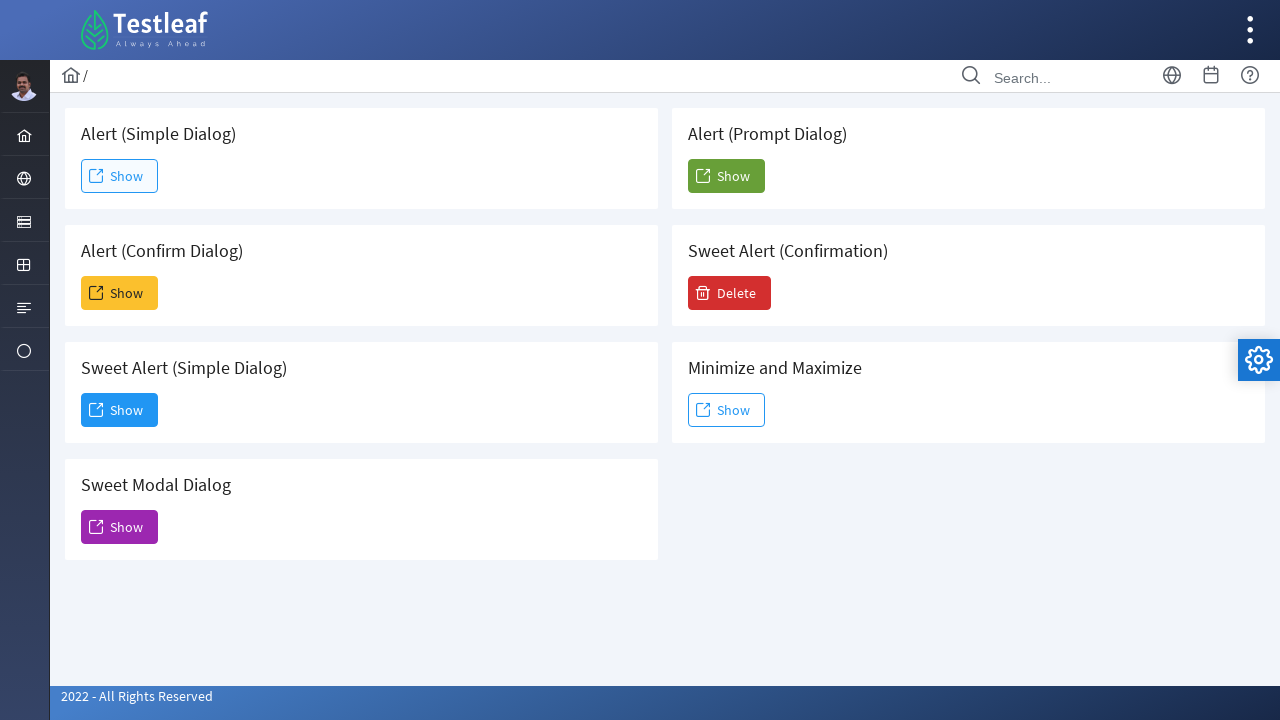